Tests JavaScript prompt alert handling by clicking a button to trigger a prompt, entering text into the prompt, and accepting it

Starting URL: https://v1.training-support.net/selenium/javascript-alerts

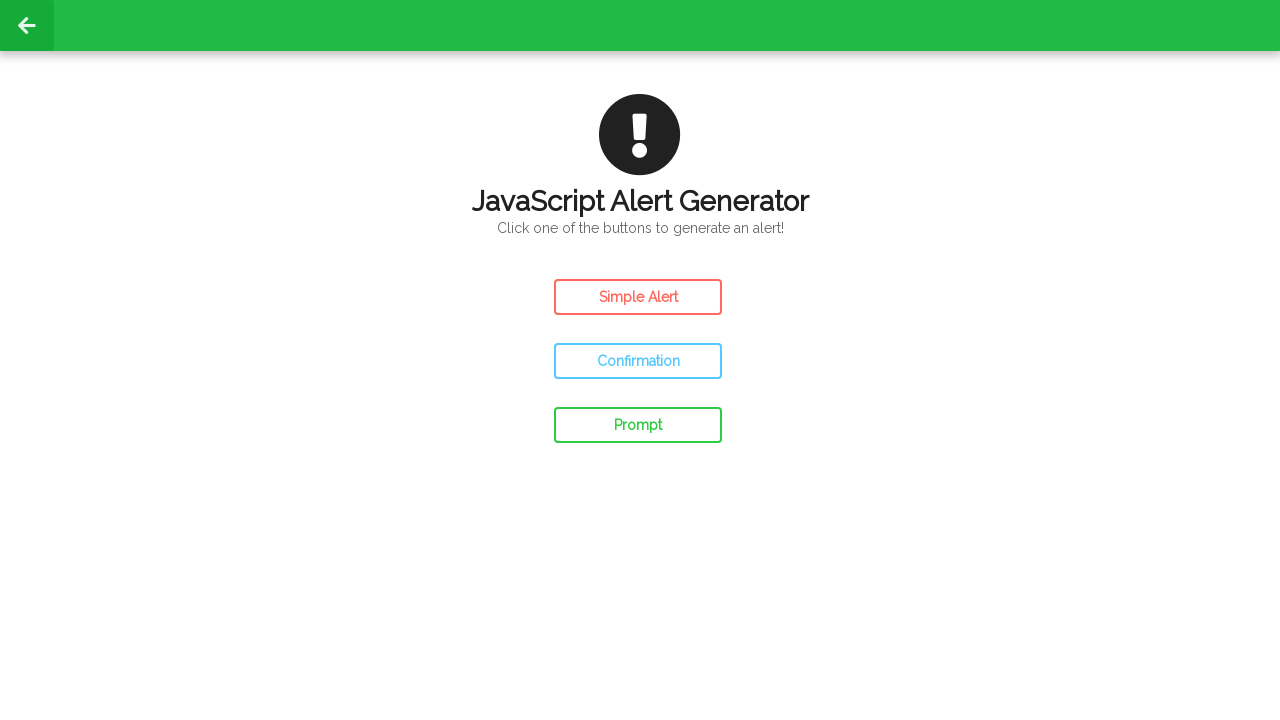

Clicked the prompt button to trigger JavaScript prompt alert at (638, 425) on #prompt
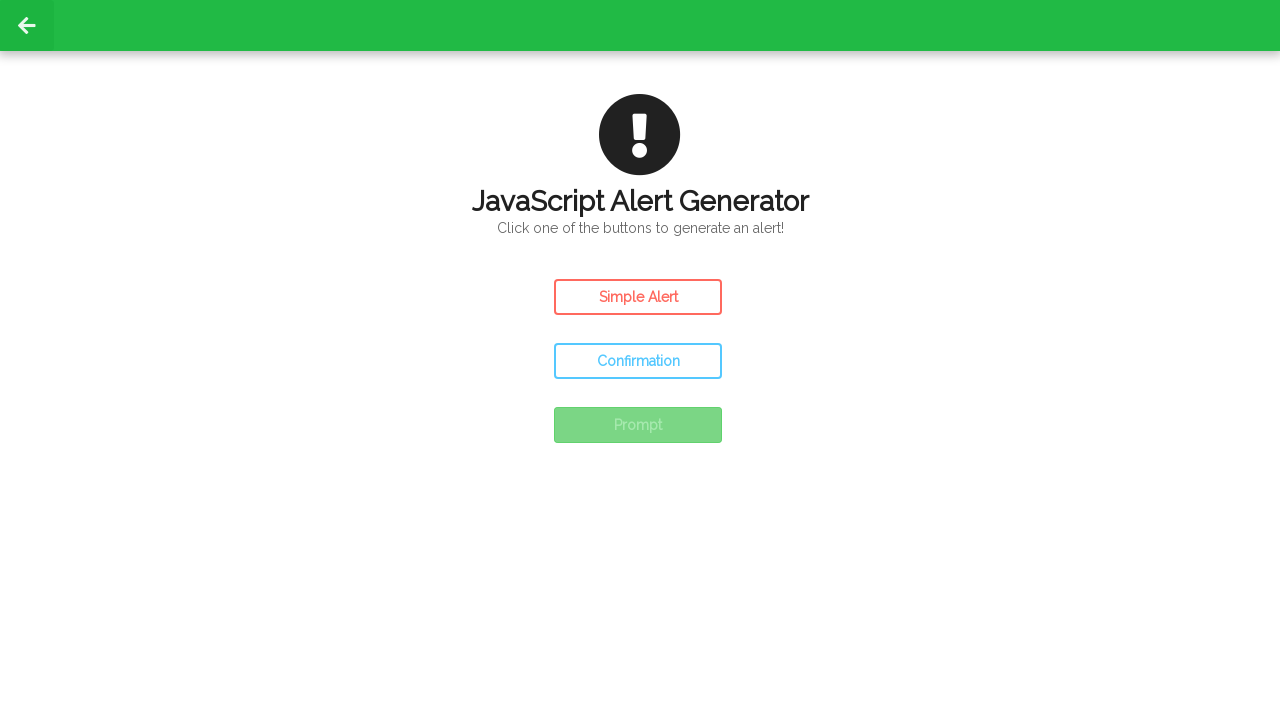

Set up dialog handler to accept prompt with text 'Awesome!'
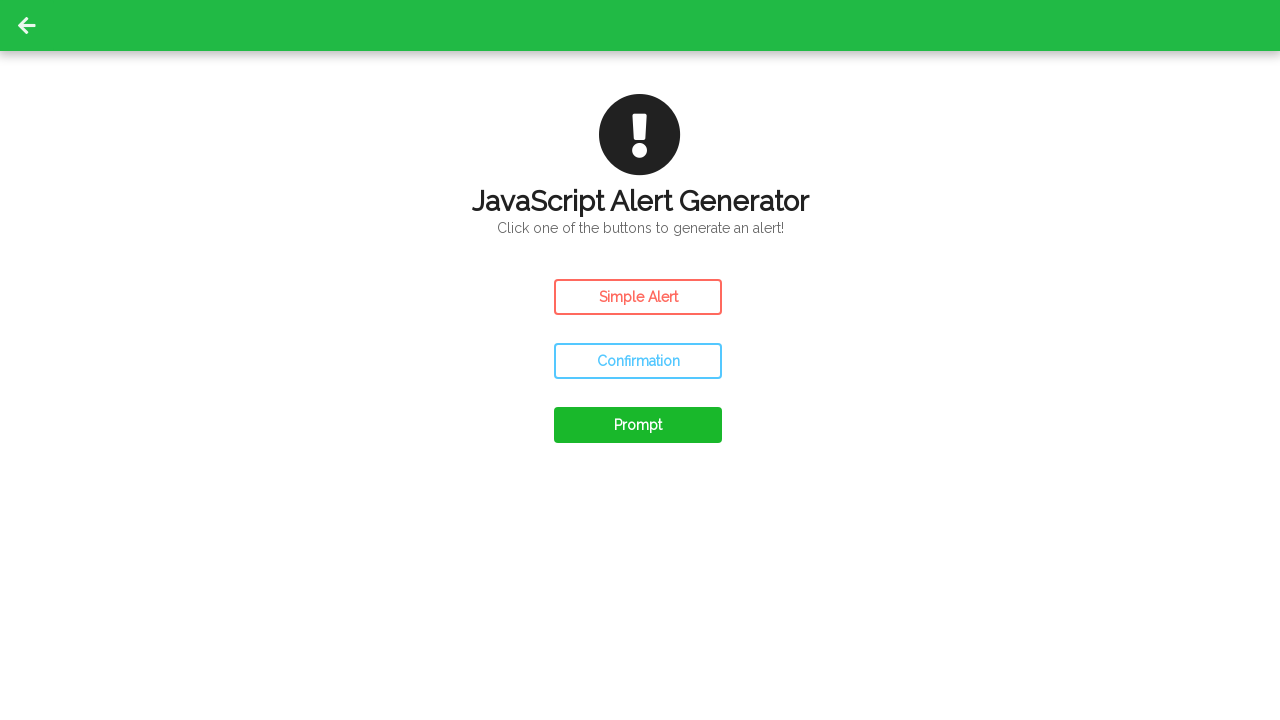

Clicked prompt button again to trigger the dialog at (638, 425) on #prompt
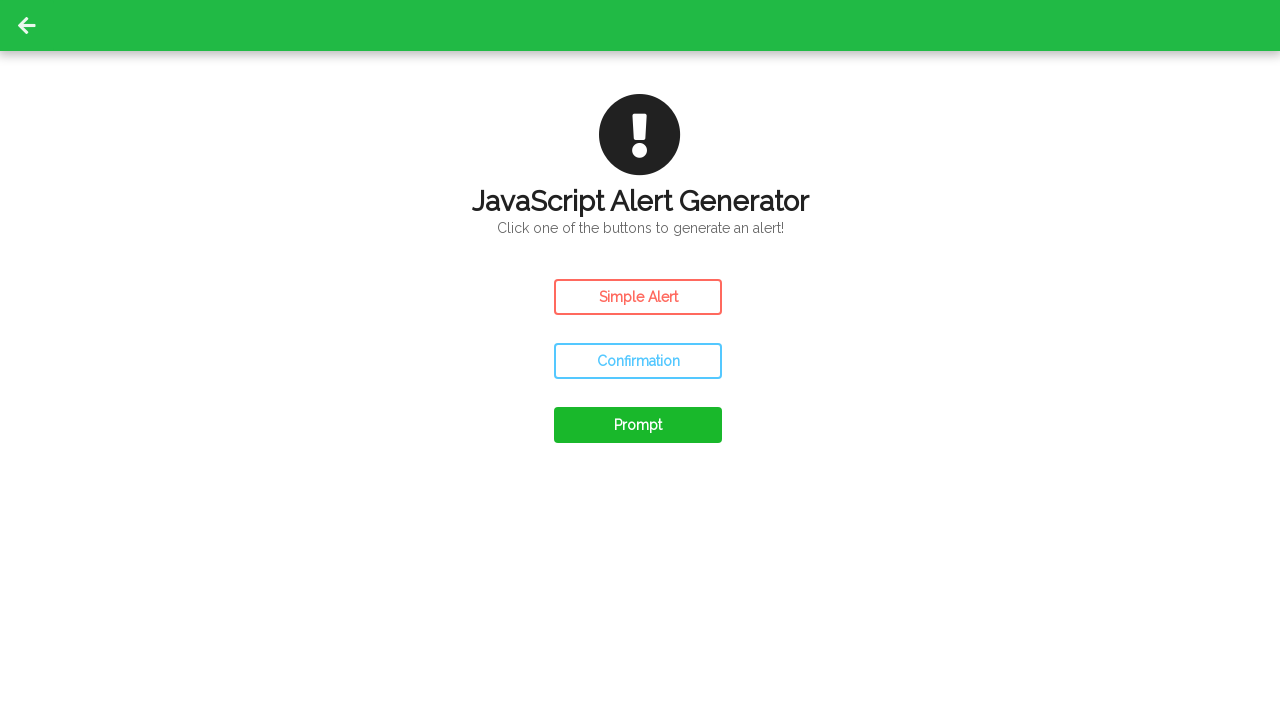

Waited 500ms for dialog interaction to complete
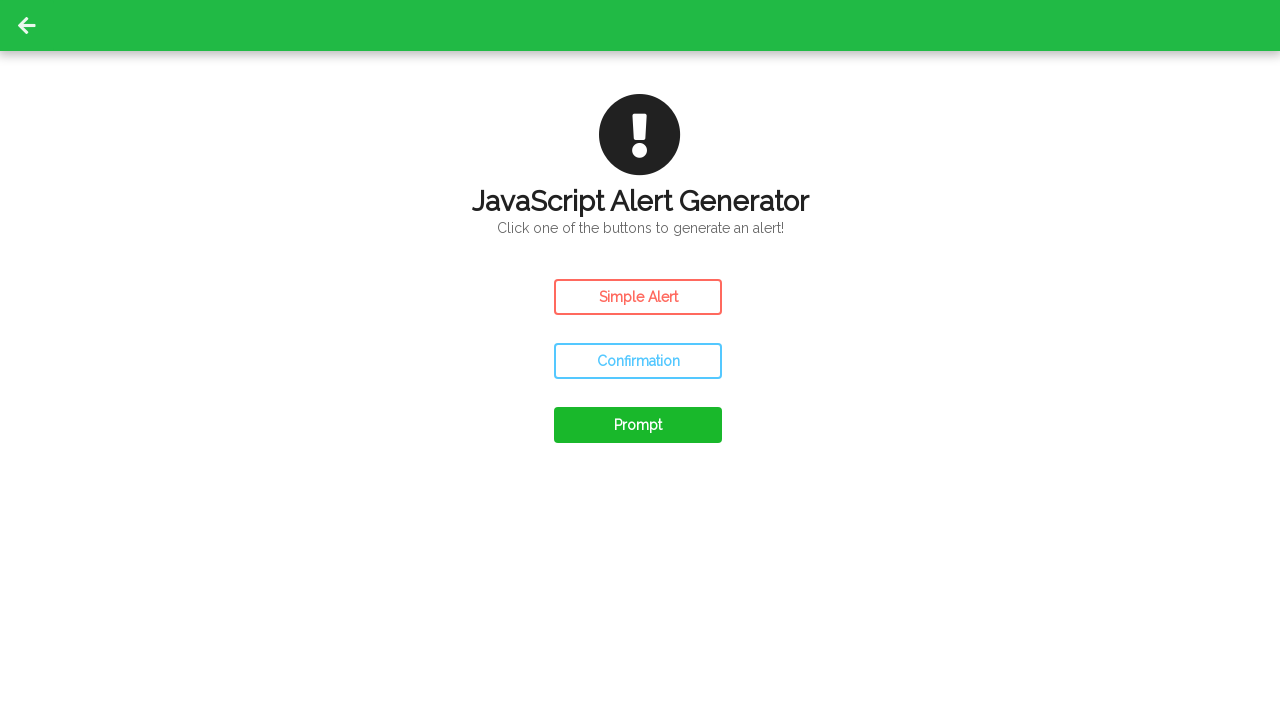

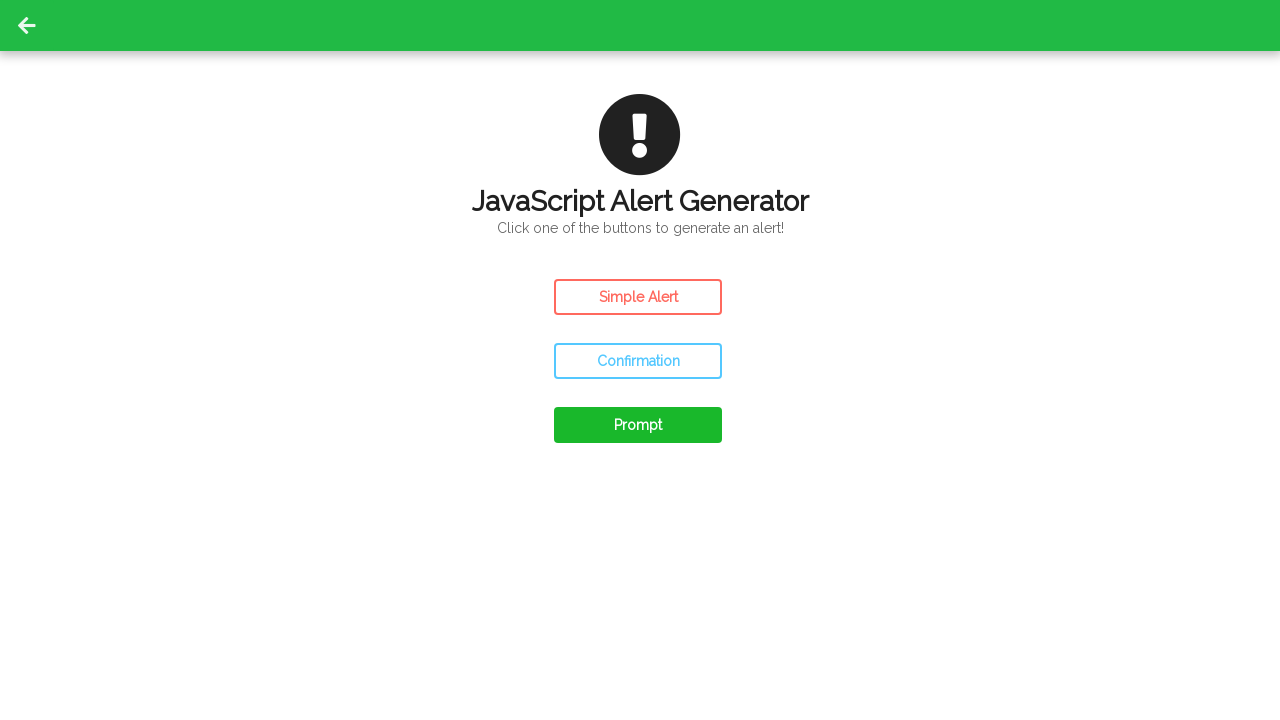